Clicks on the Test Cases button to navigate to the test cases page

Starting URL: http://automationexercise.com

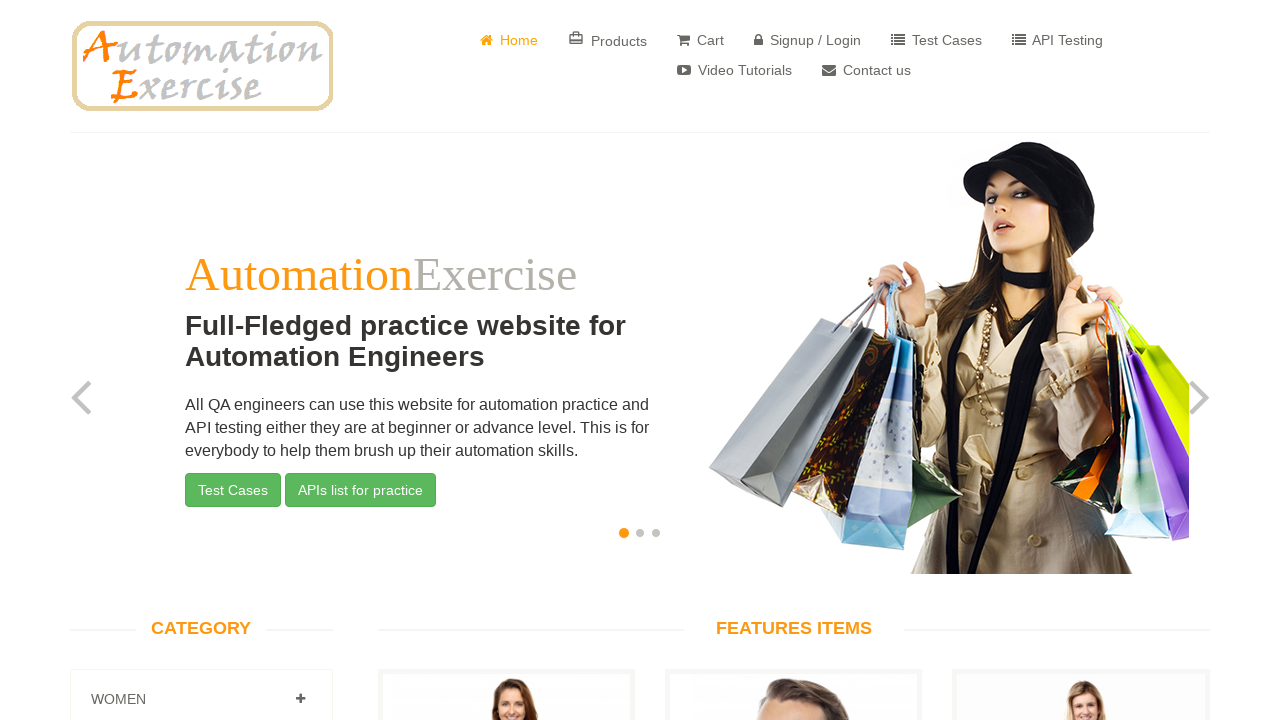

Clicked on the Test Cases button to navigate to the test cases page at (936, 40) on xpath=//*[text()=' Test Cases']
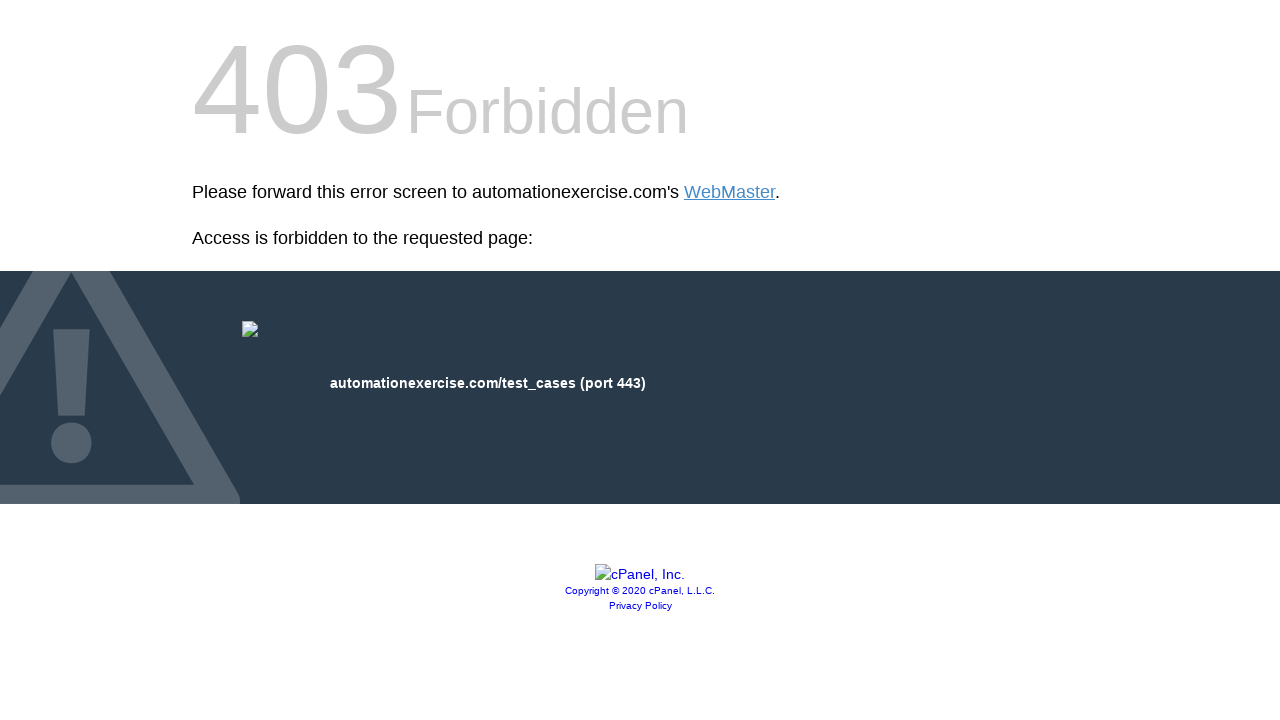

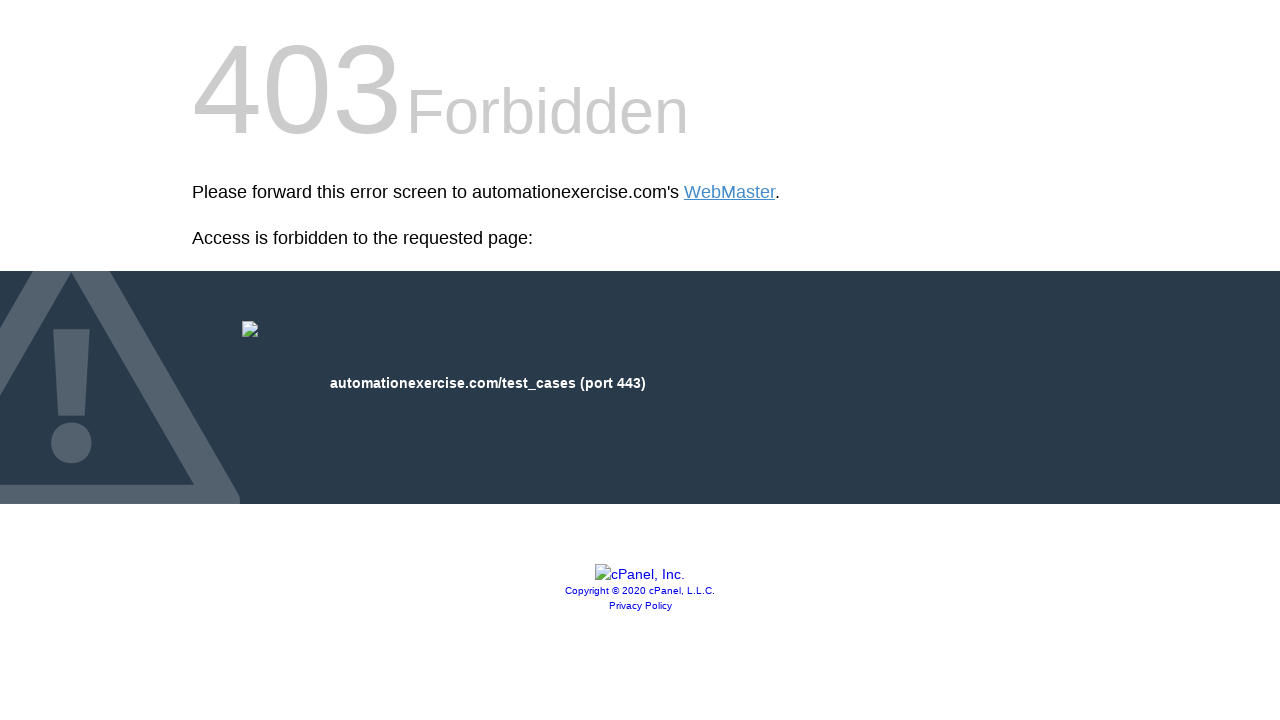